Tests dropdown functionality by verifying default selection and then selecting a different option

Starting URL: http://the-internet.herokuapp.com/dropdown

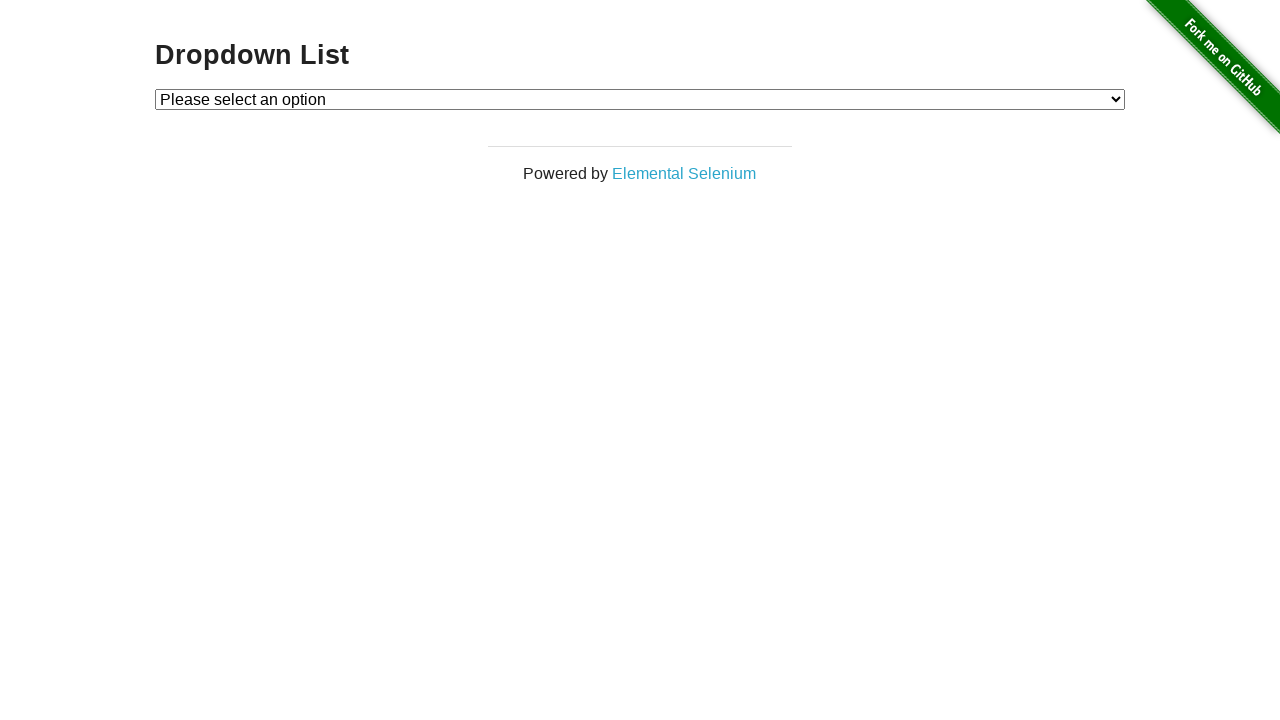

Waited for dropdown element to be visible
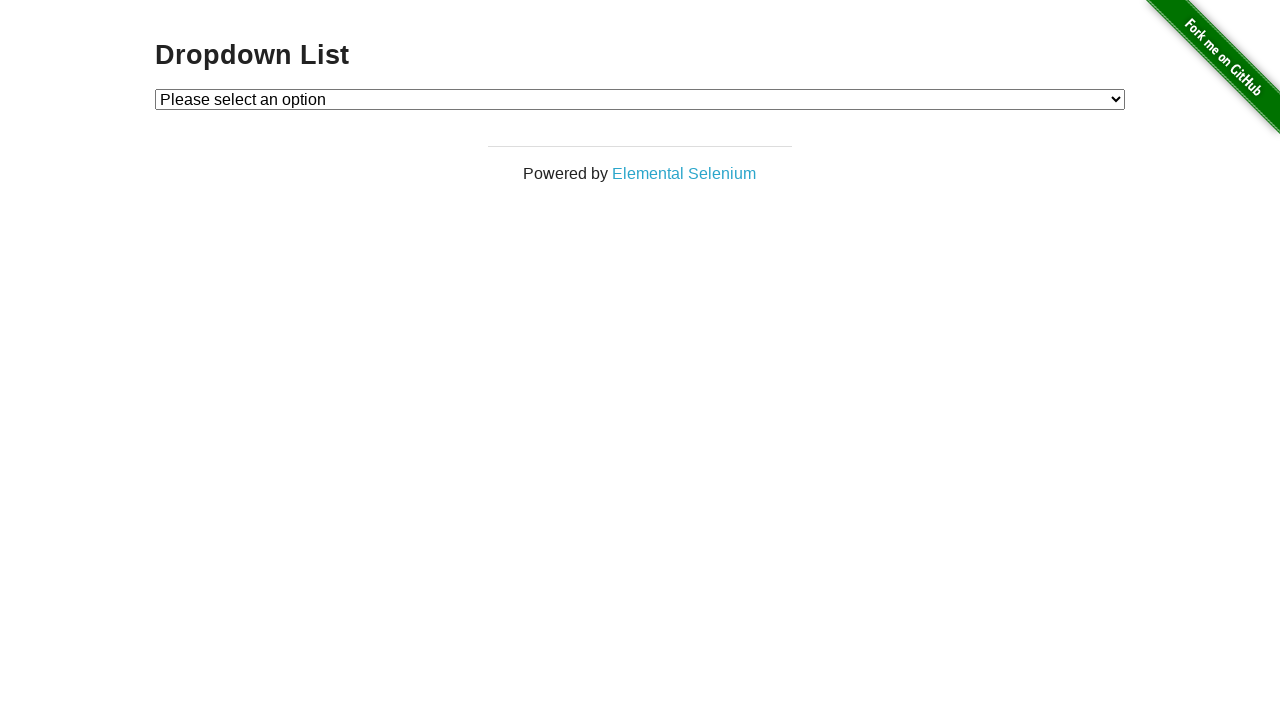

Selected 'Option 2' from dropdown on #dropdown
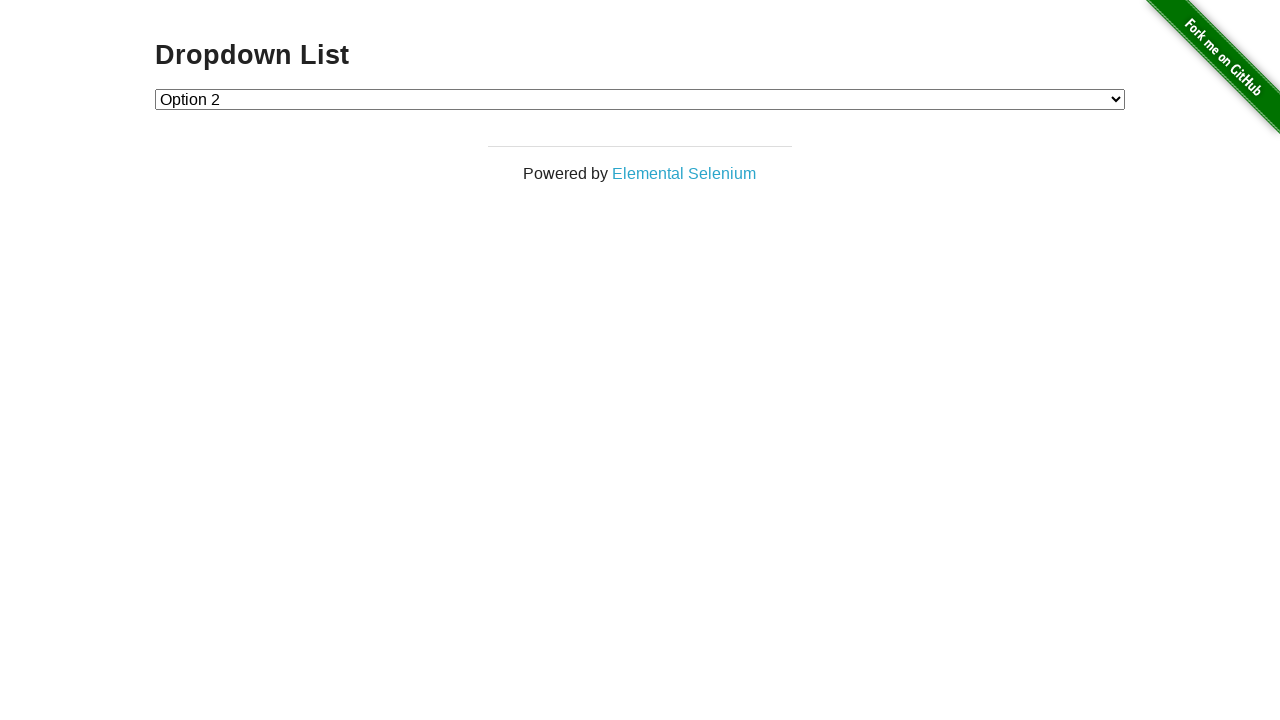

Verified that Option 2 is now selected
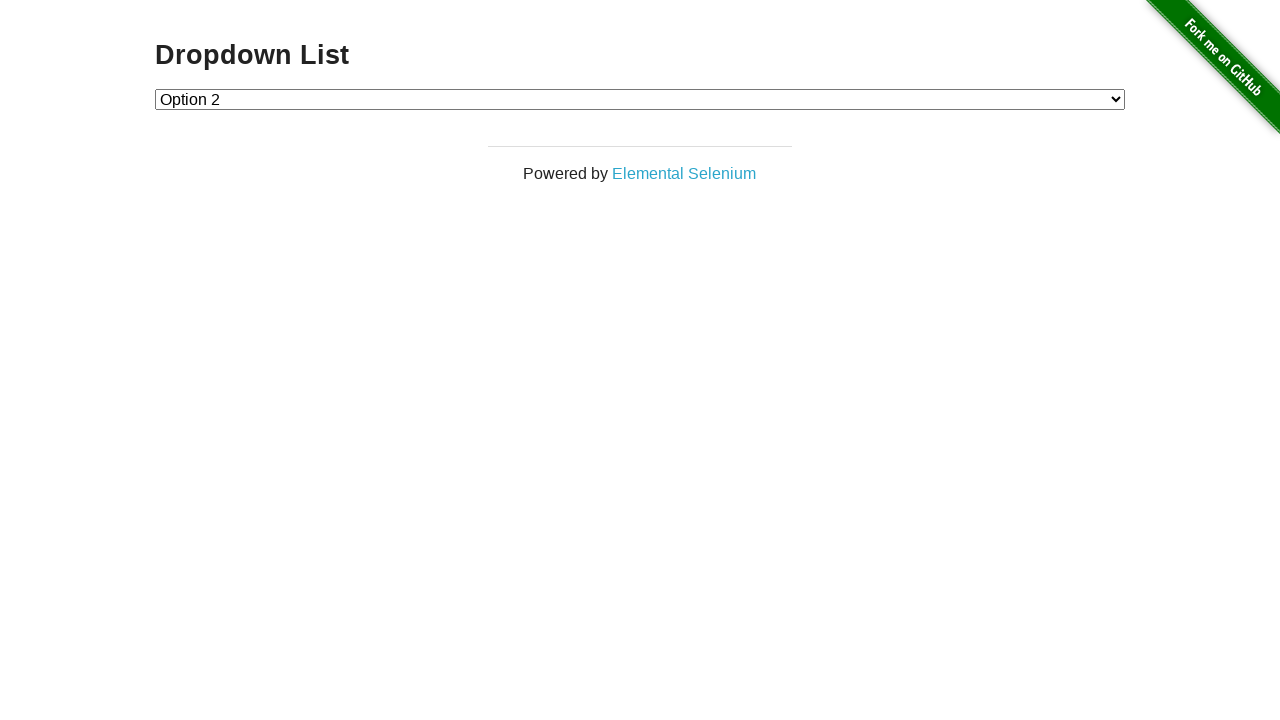

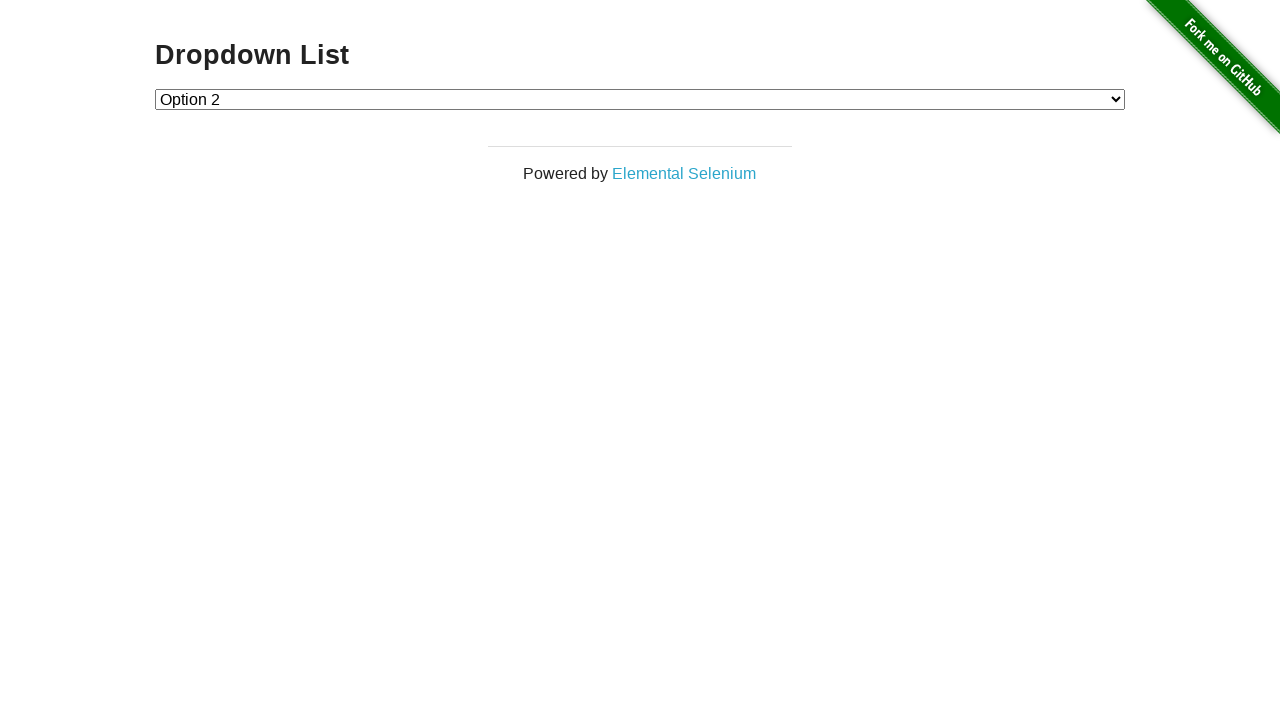